Tests mouse actions including hover menus, right-click context menus, and double-click interactions across multiple websites.

Starting URL: https://www.browserstack.com/

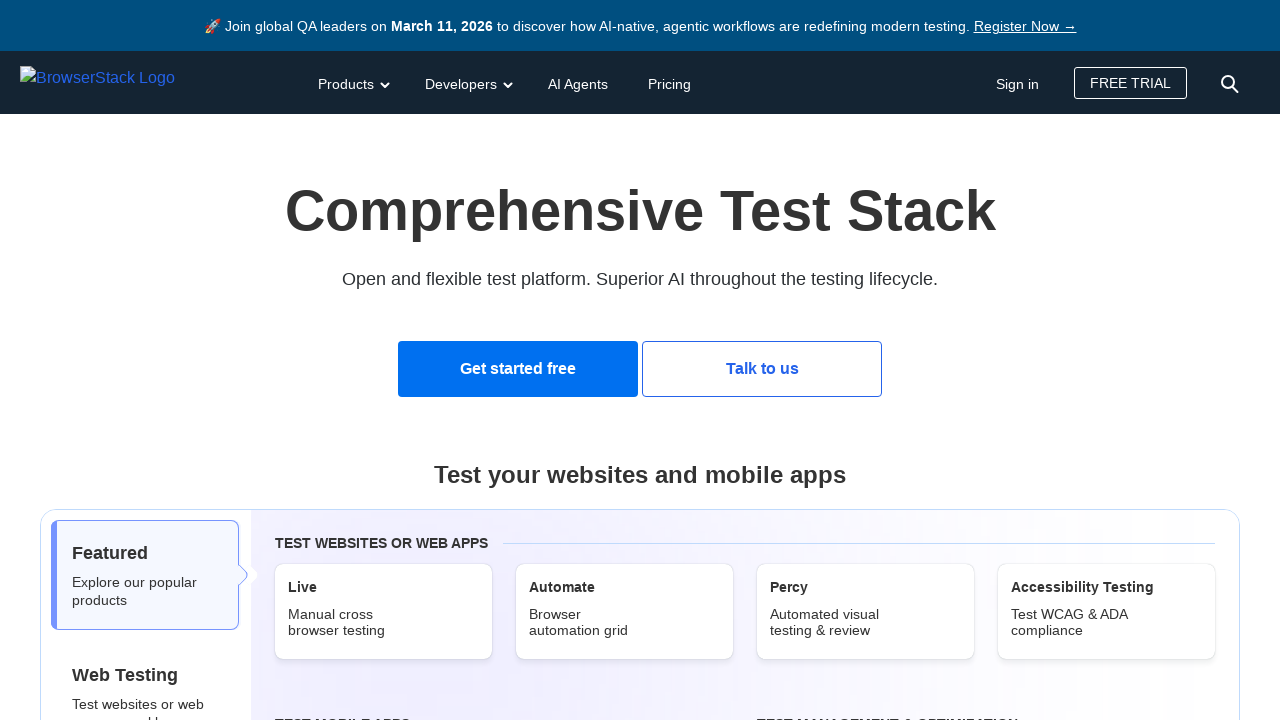

Hovered over Products menu button at (352, 82) on xpath=//button[normalize-space()='Products']
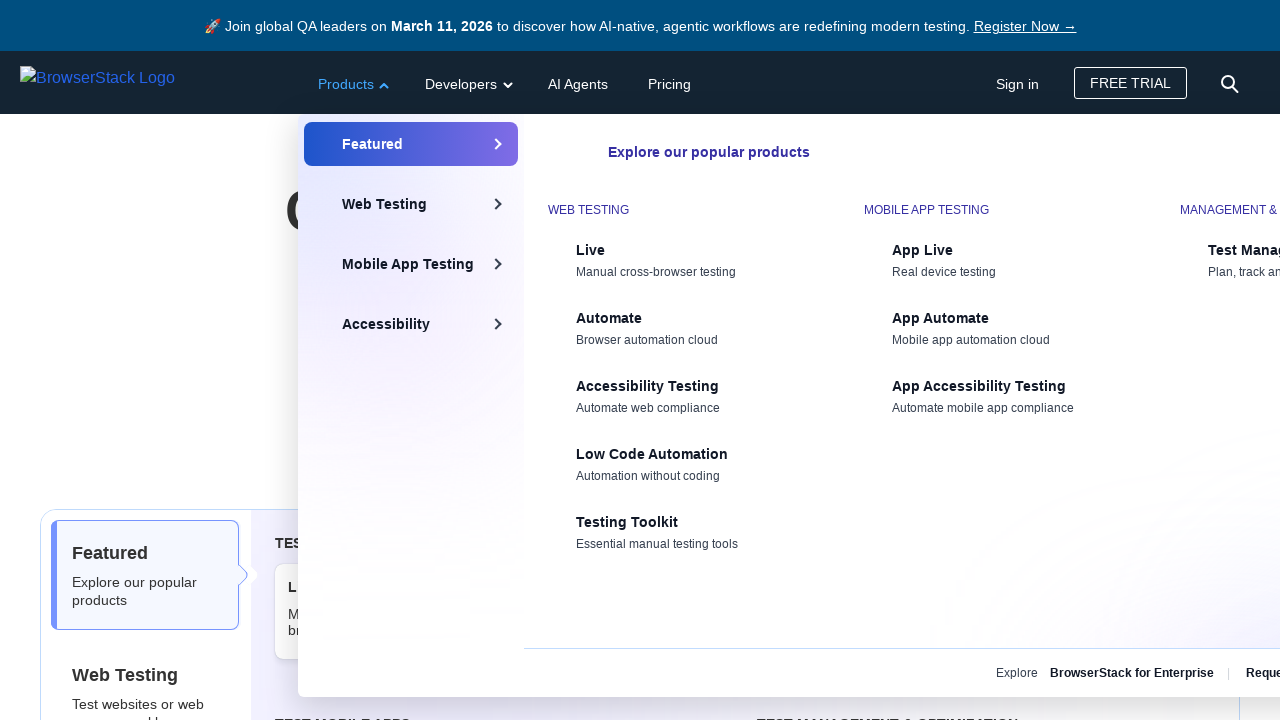

Clicked on Live/Cross-browser testing option from dropdown menu at (669, 380) on xpath=//span[normalize-space()='Live']/following-sibling::div[text()='Cross-brow
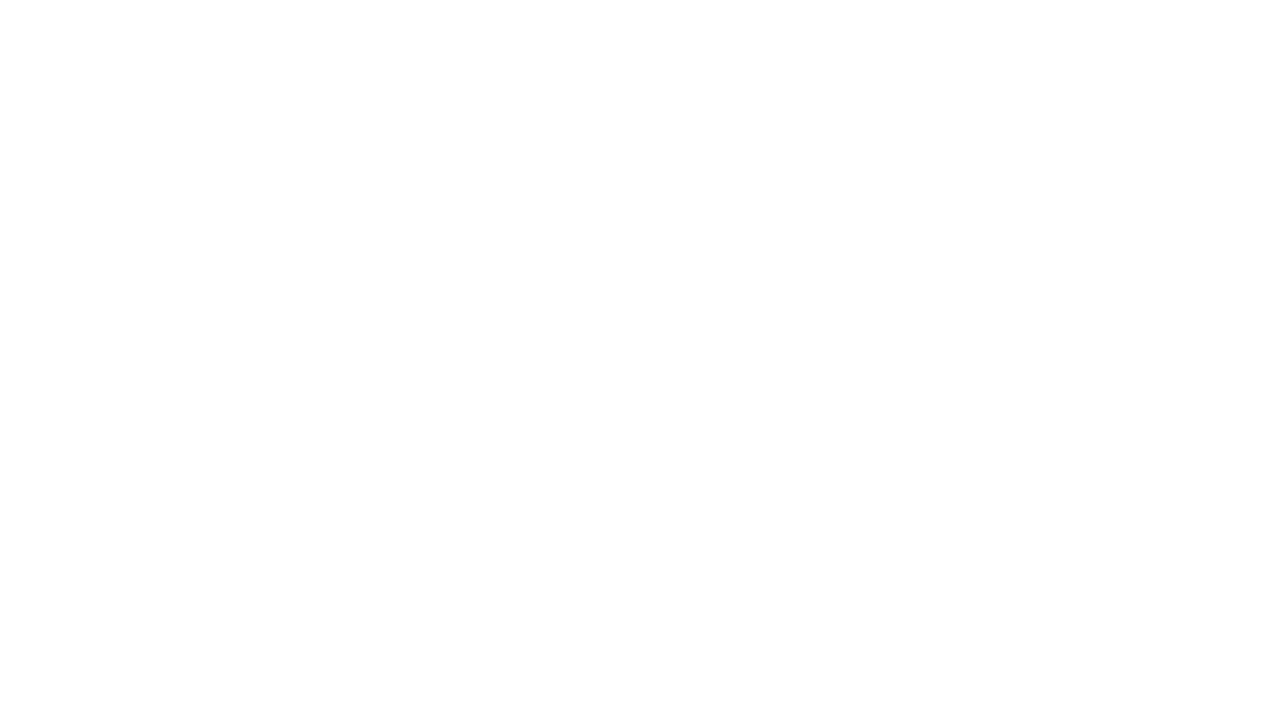

Navigated to jQuery contextMenu demo page
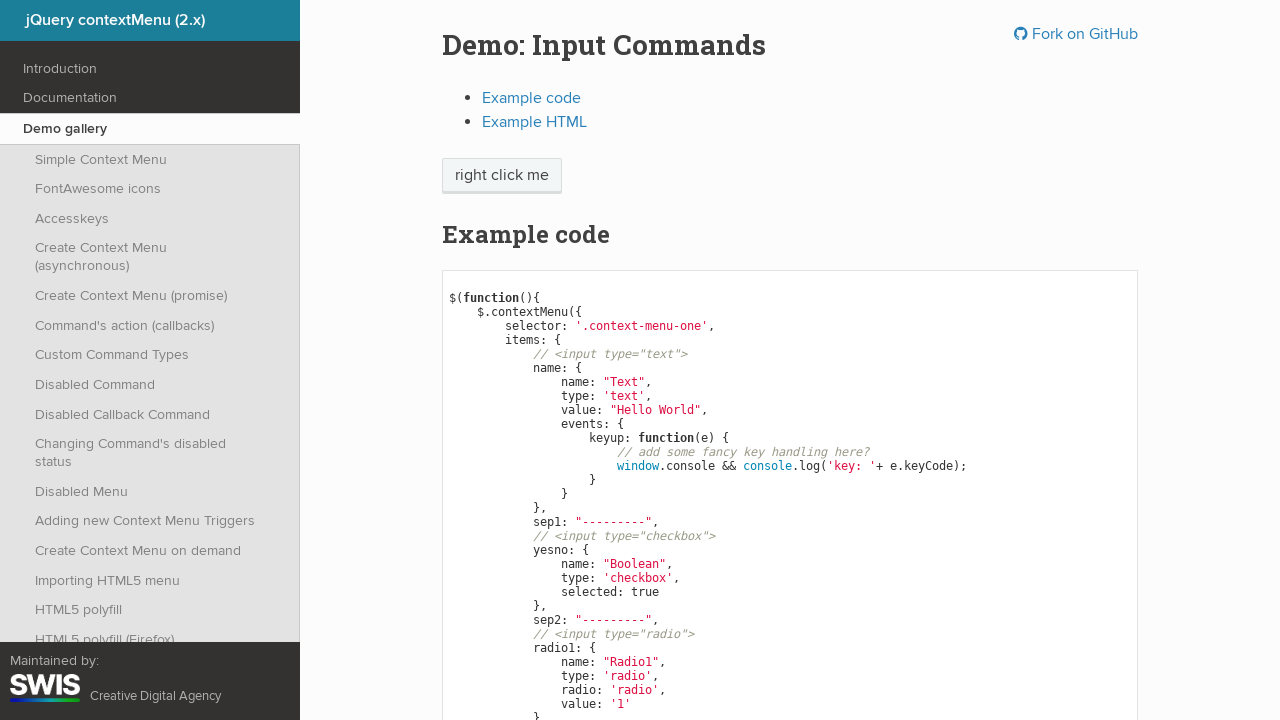

Right-clicked on 'right click me' element to trigger context menu at (502, 176) on //span[.='right click me']
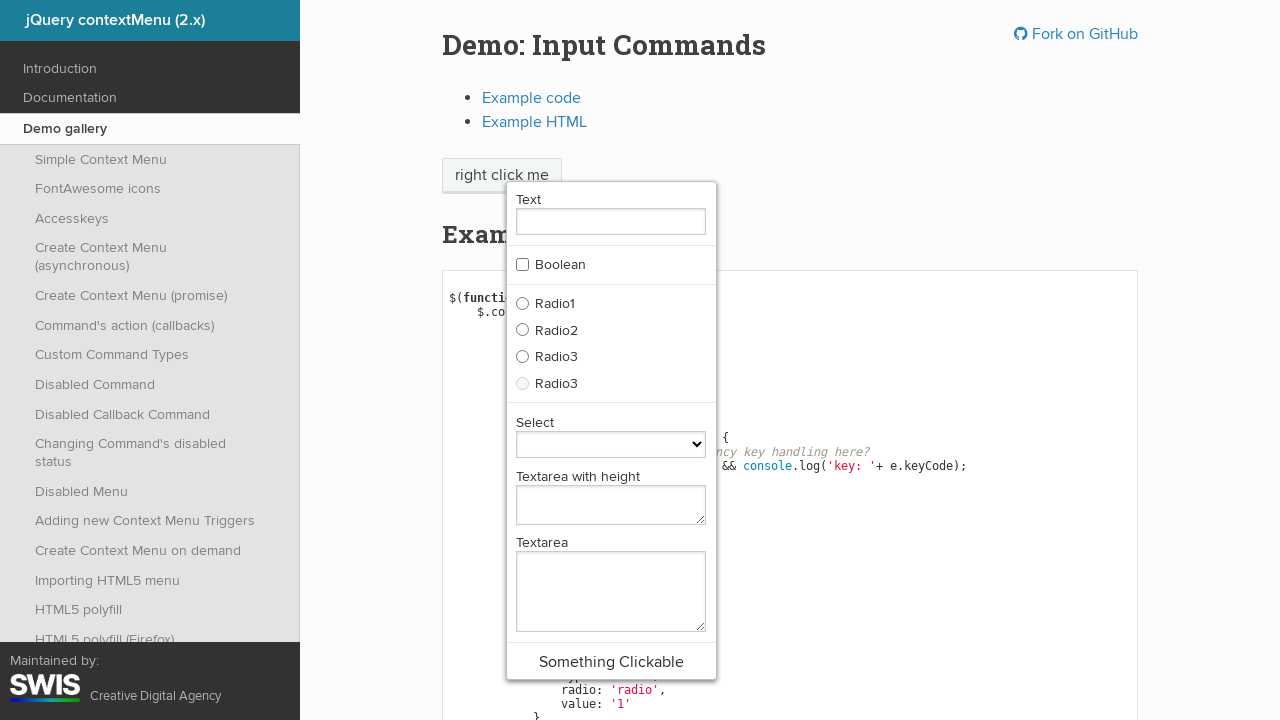

Navigated to double-click demo page
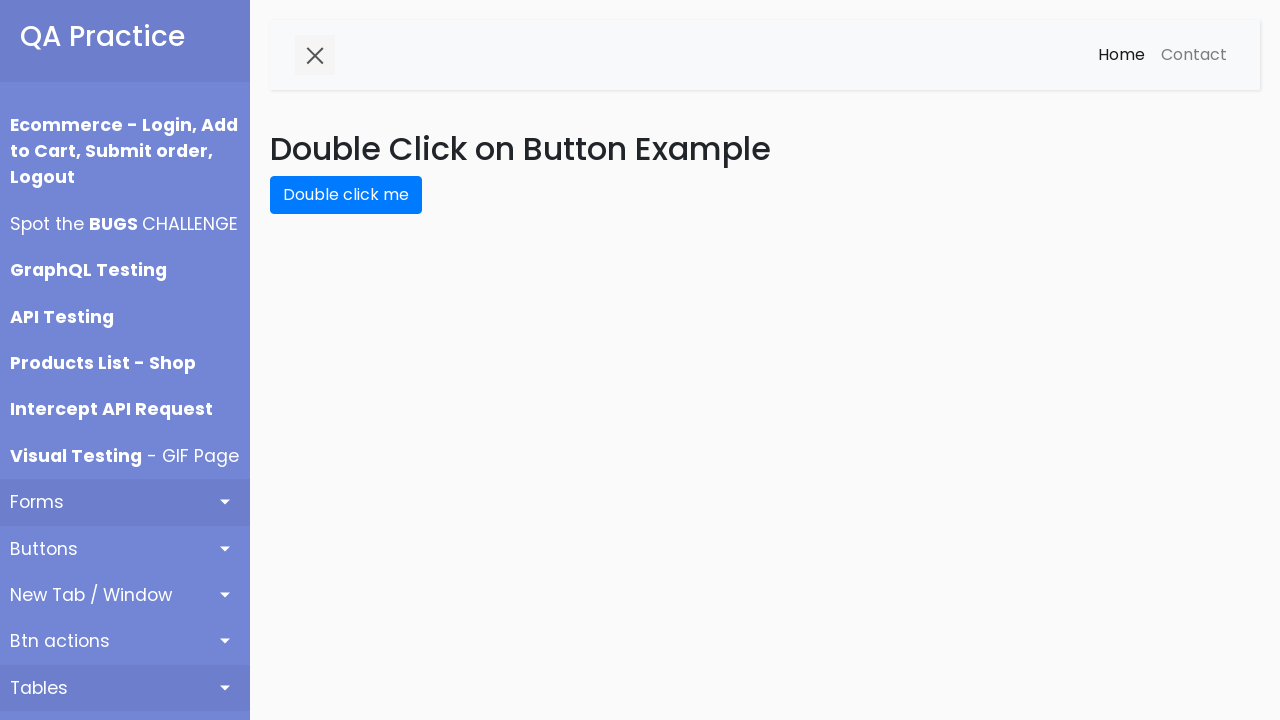

Double-clicked on the double-click button at (346, 195) on #double-click-btn
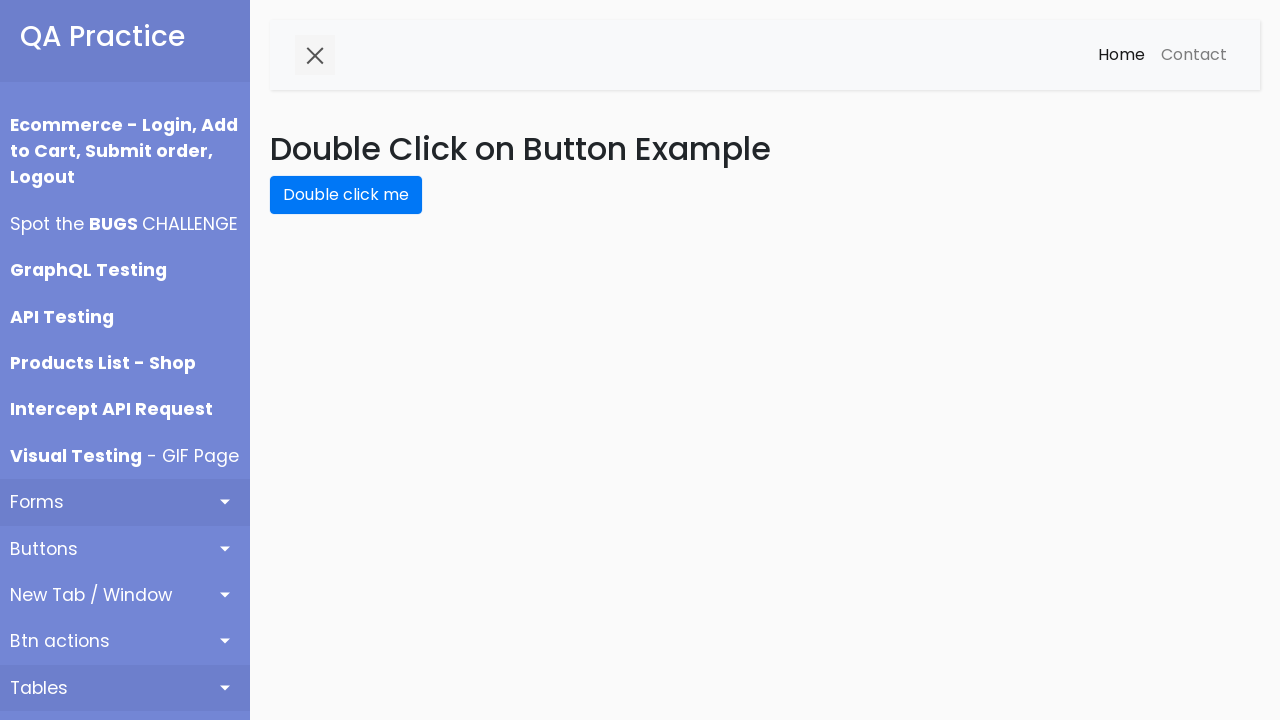

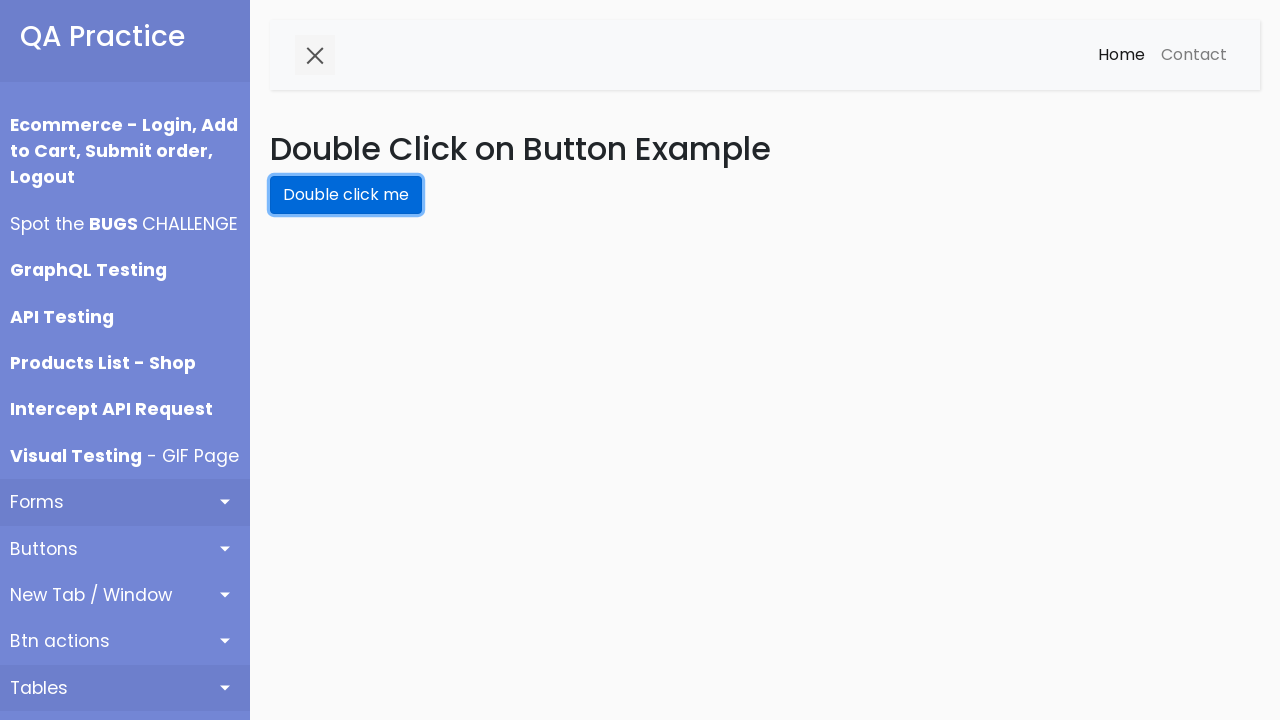